Tests page scrolling by scrolling down to the Cydeo link and then scrolling back up to the Home link

Starting URL: https://practice.cydeo.com/

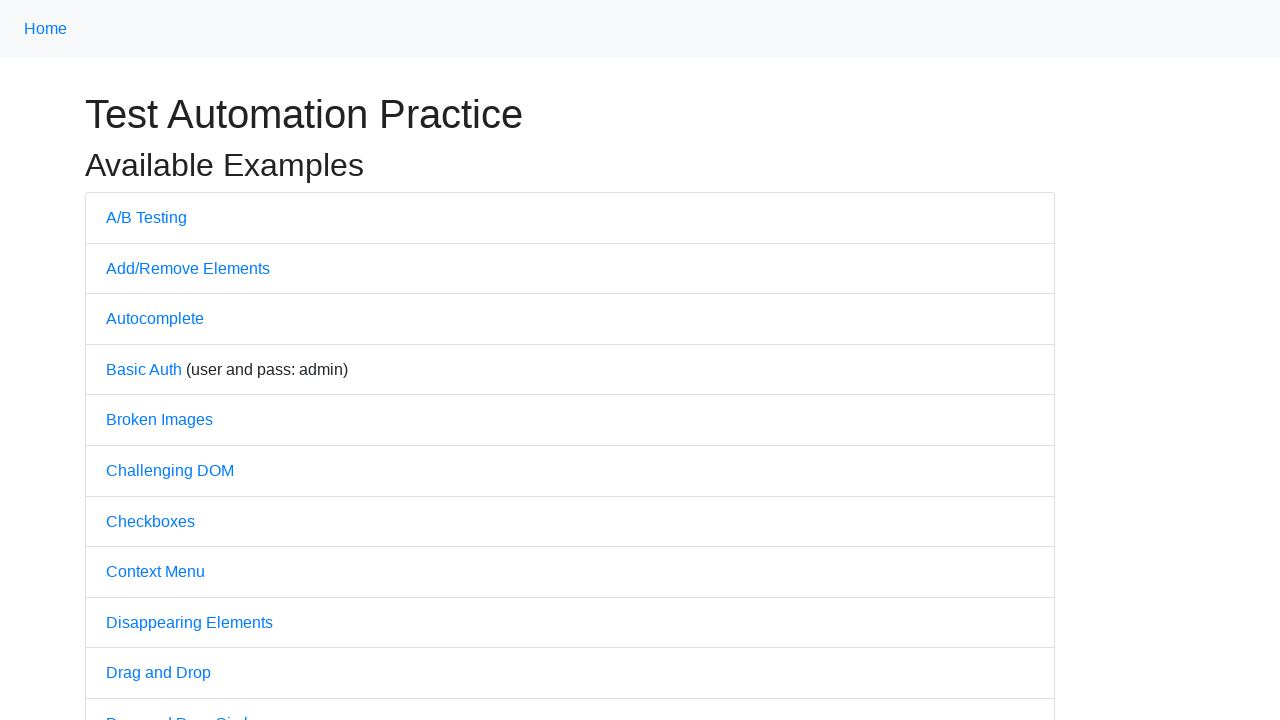

Scrolled down to CYDEO link
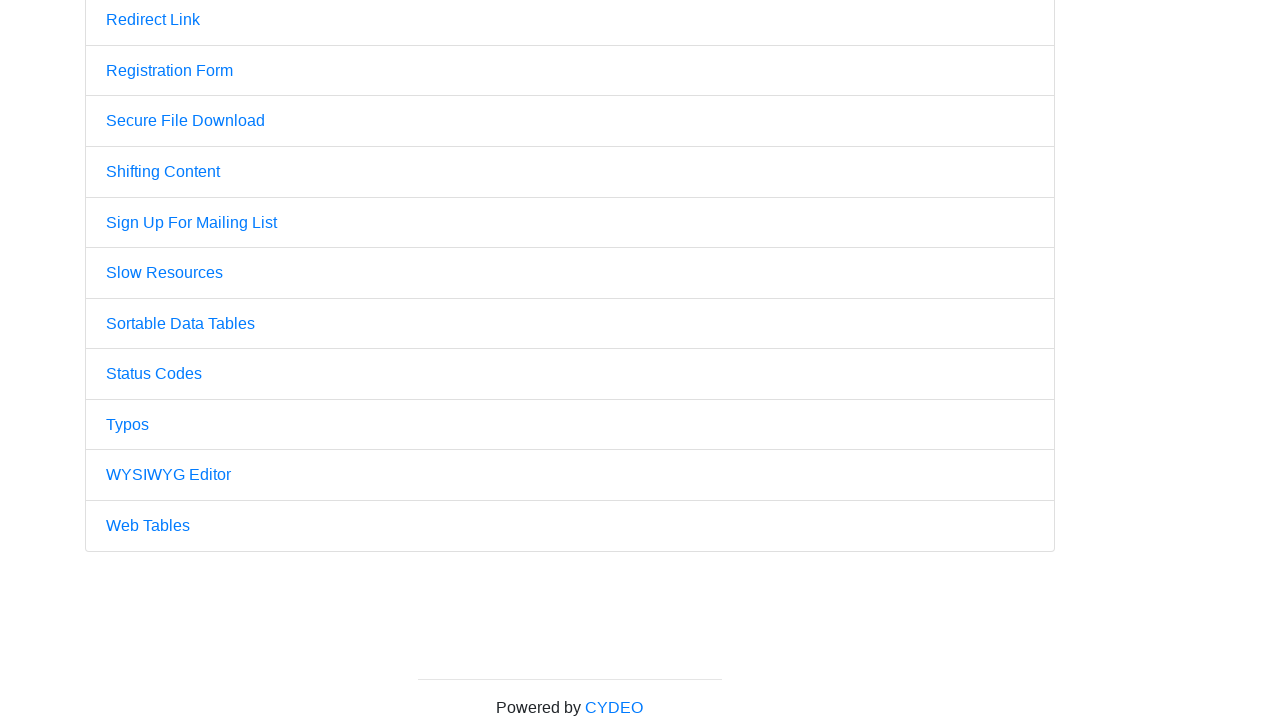

Scrolled up to Home link
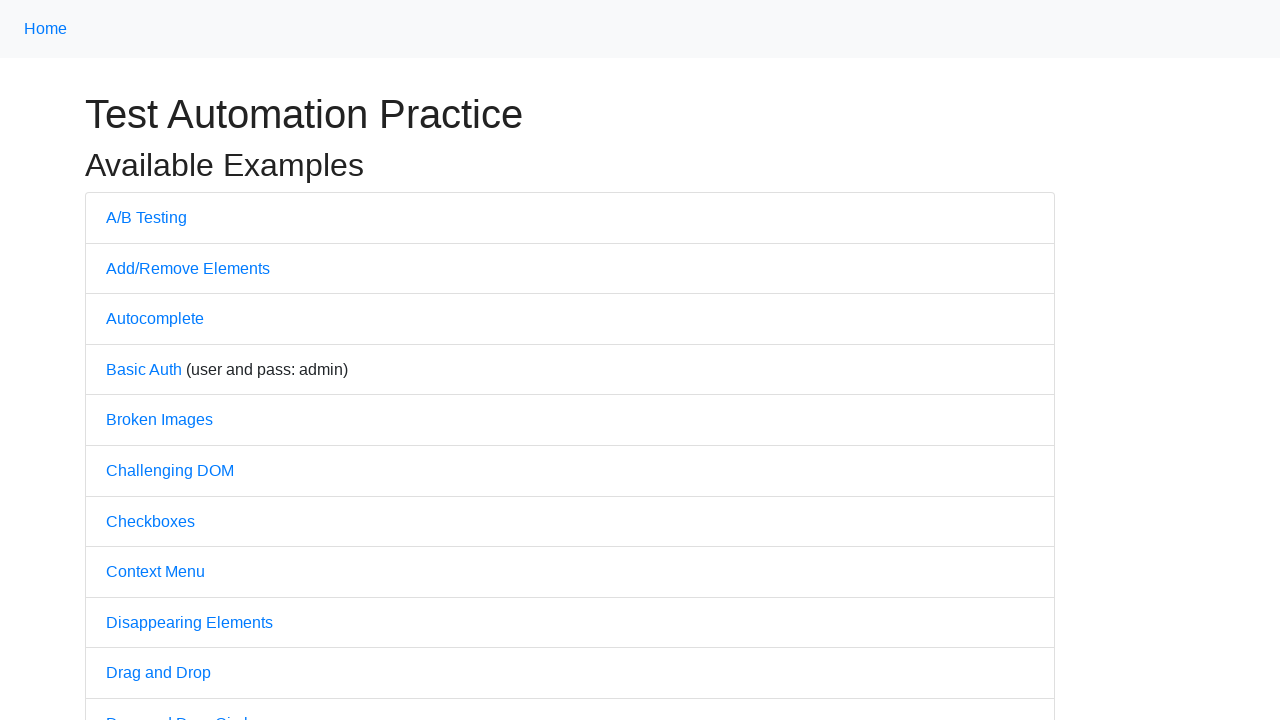

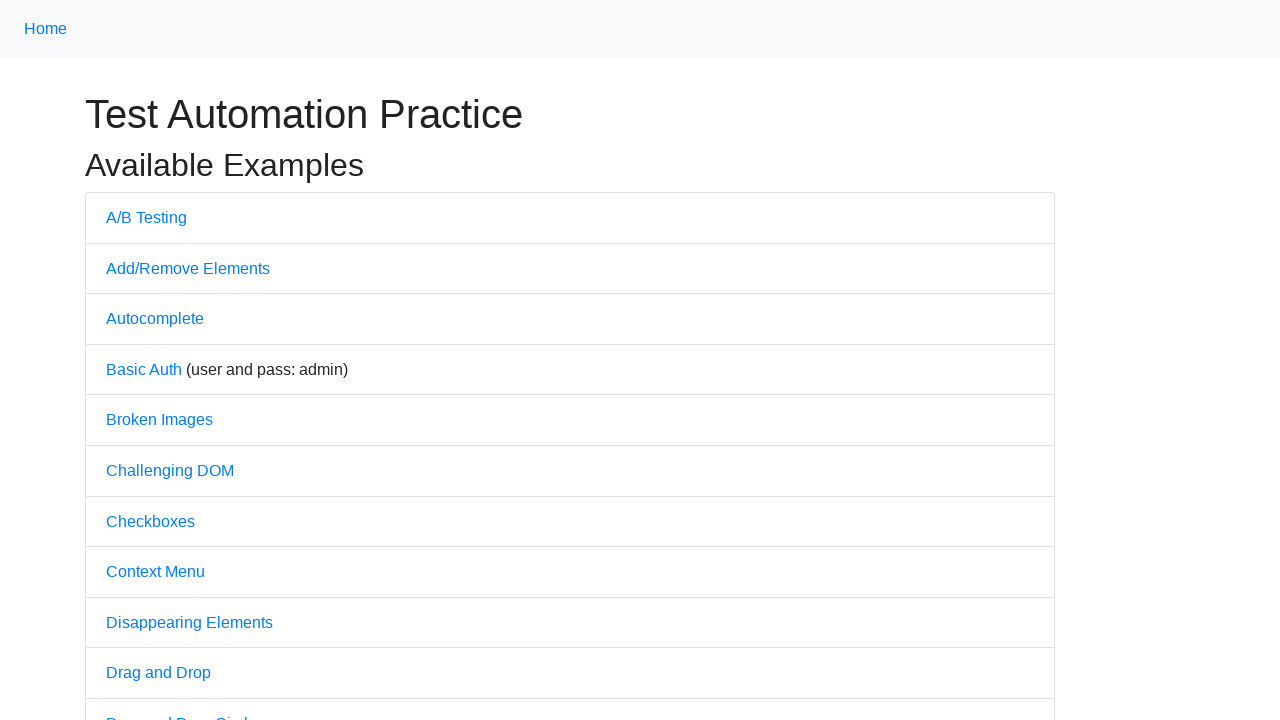